Tests drag and drop functionality within an iframe by dragging an element and dropping it onto a target area

Starting URL: https://jqueryui.com/droppable/

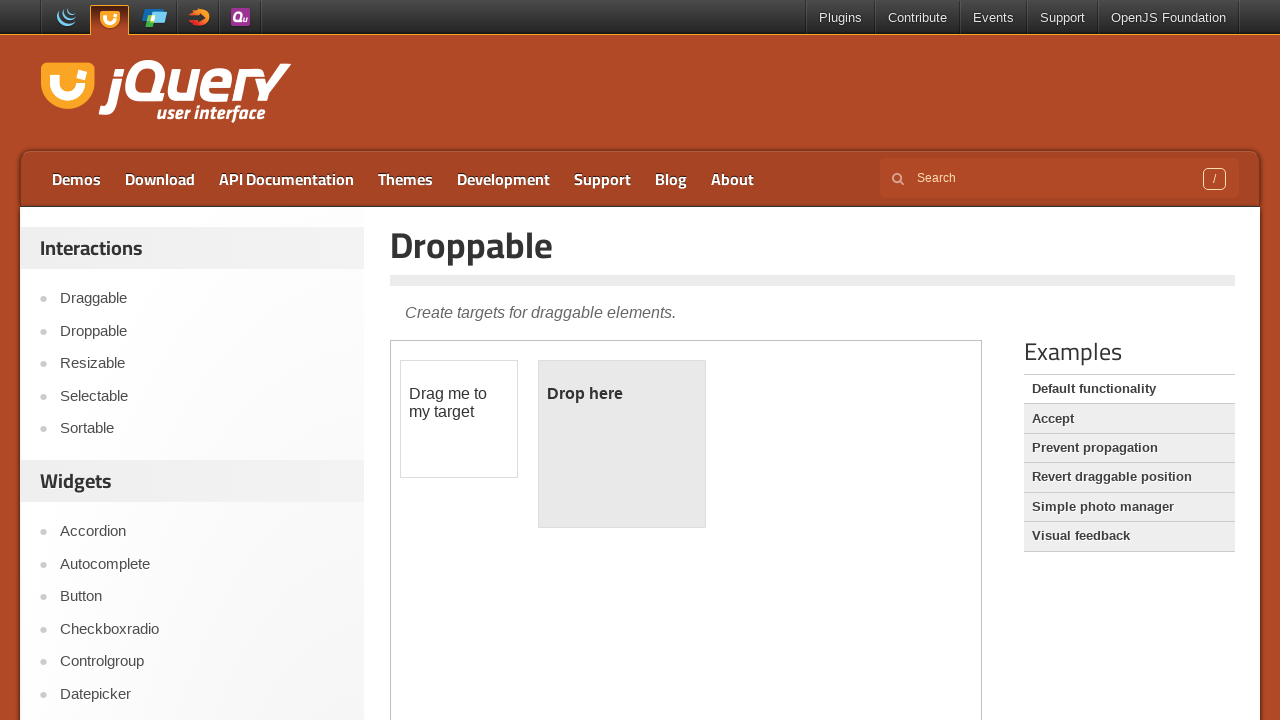

Located iframe containing drag and drop demo
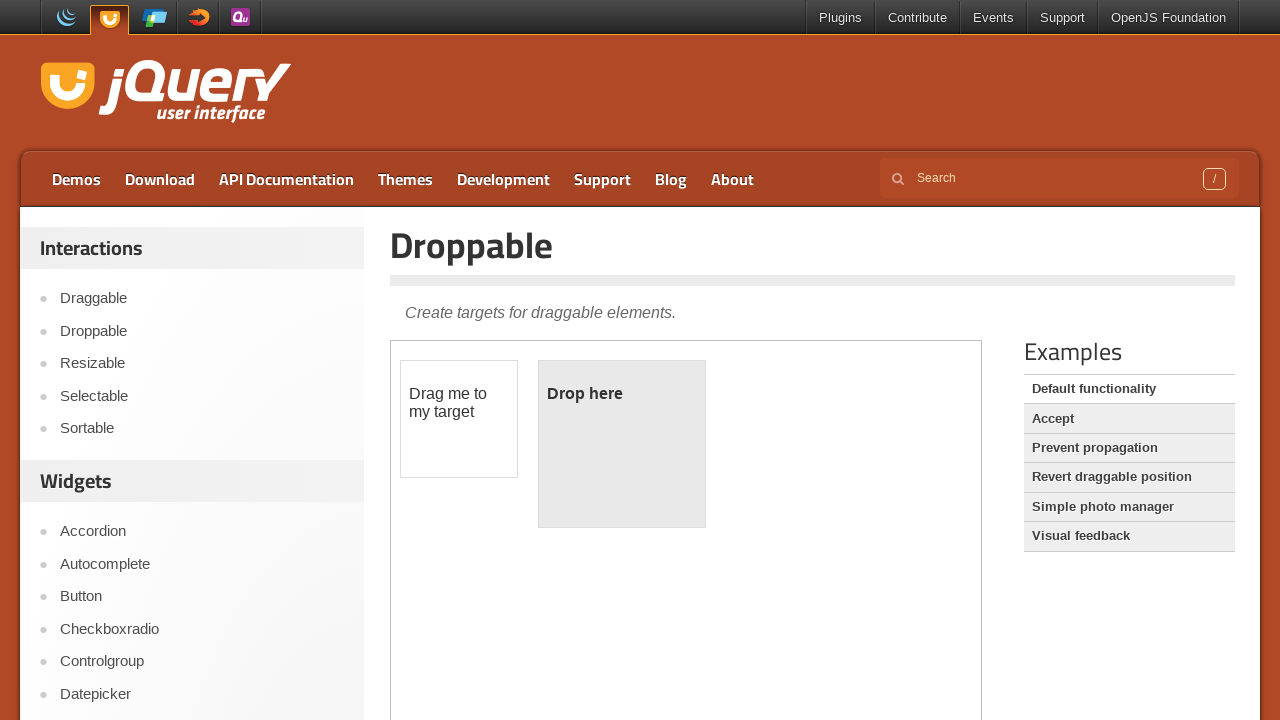

Located draggable element within frame
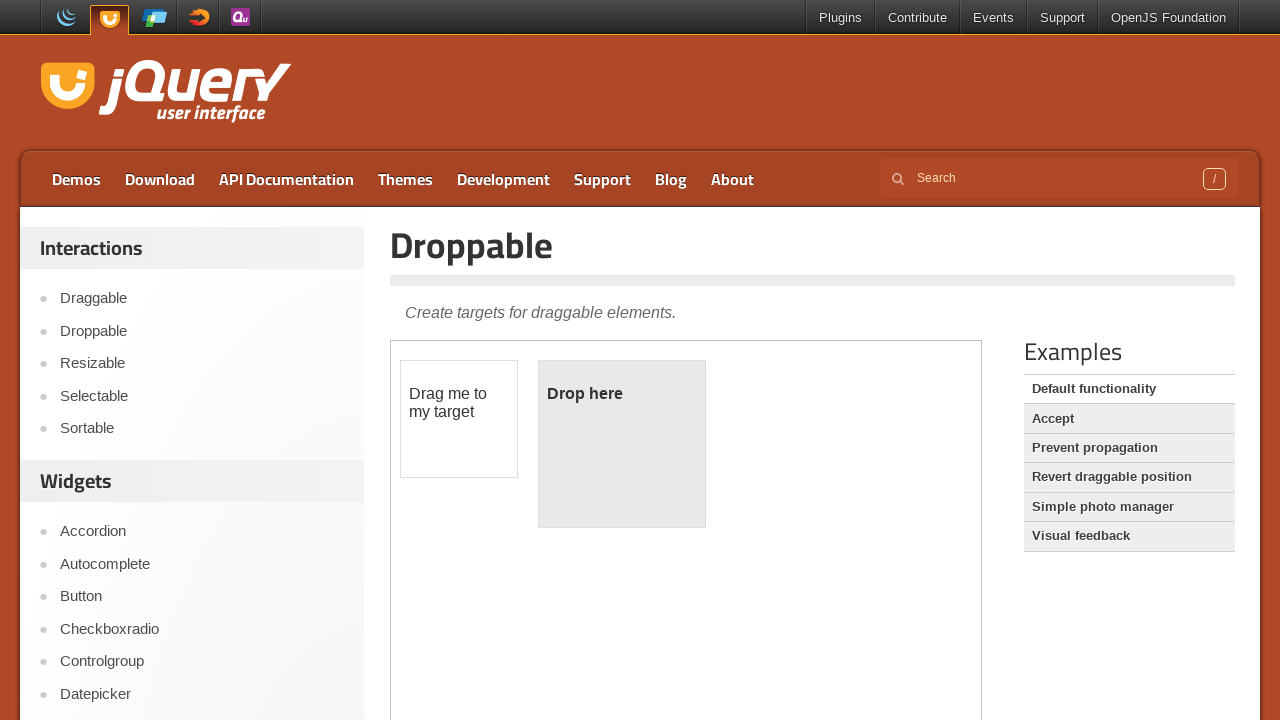

Located droppable target element within frame
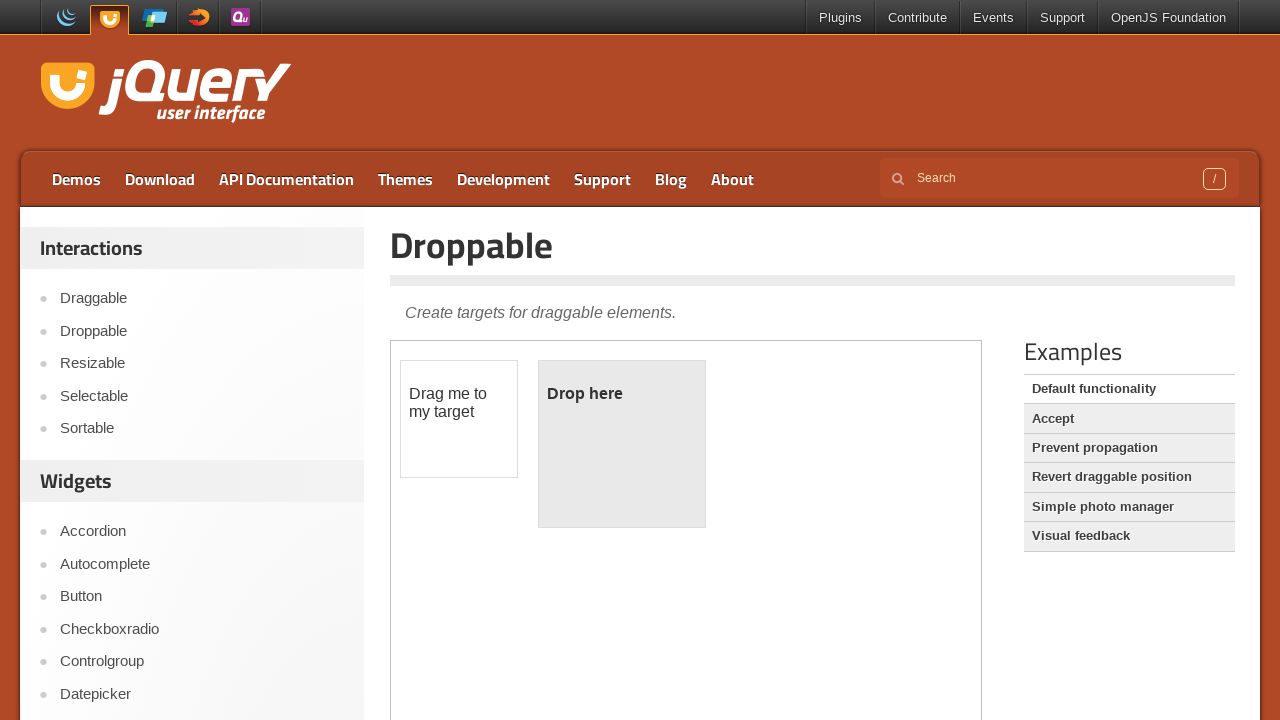

Clicked on draggable element at (459, 419) on iframe.demo-frame >> internal:control=enter-frame >> #draggable
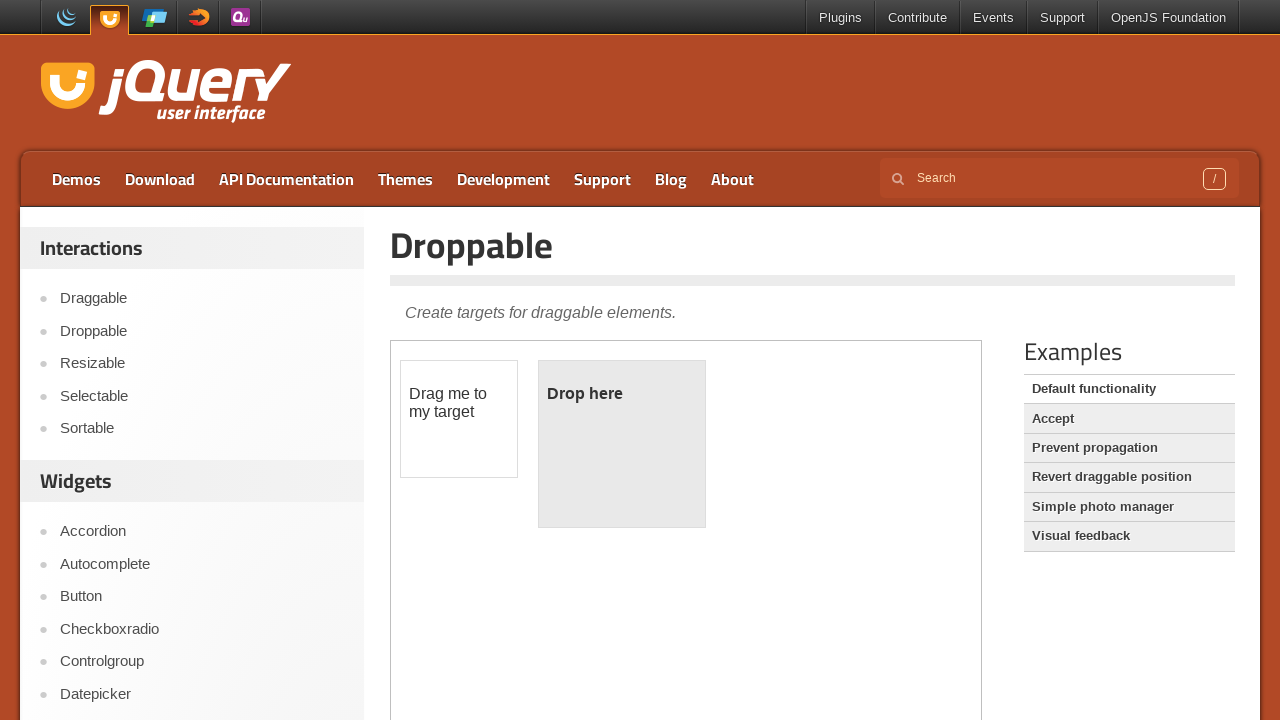

Dragged element onto droppable target area at (622, 444)
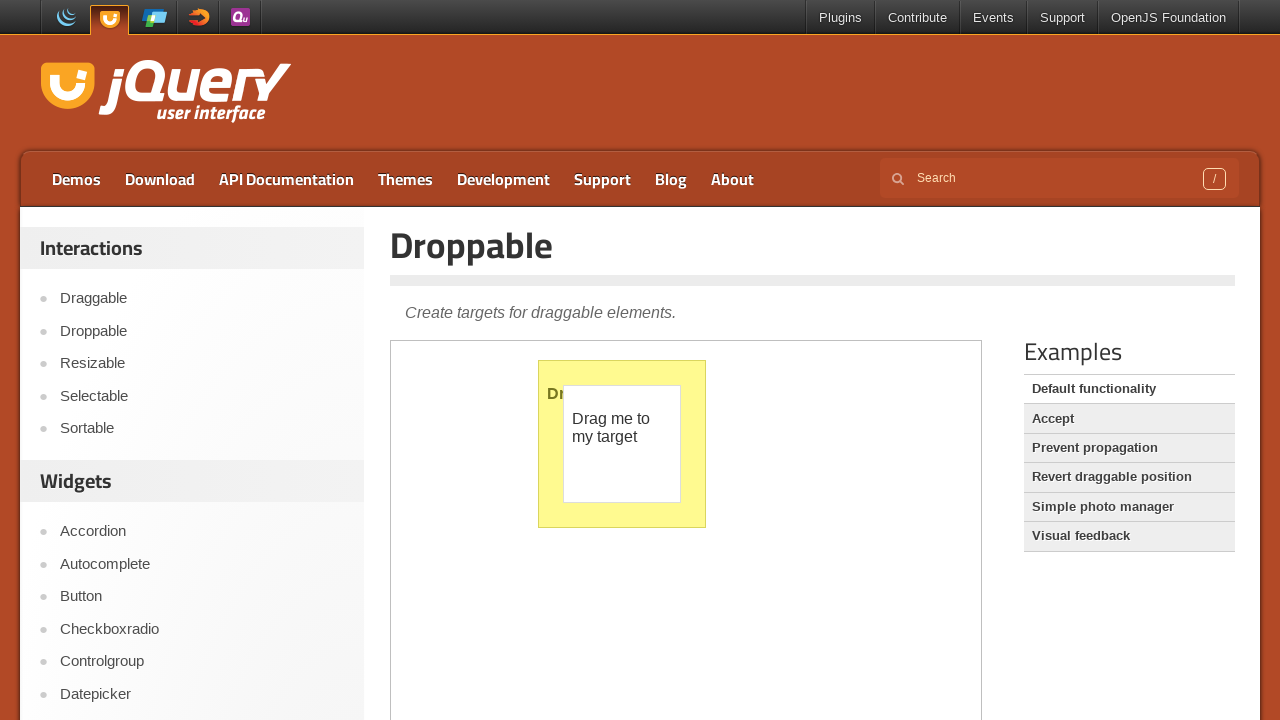

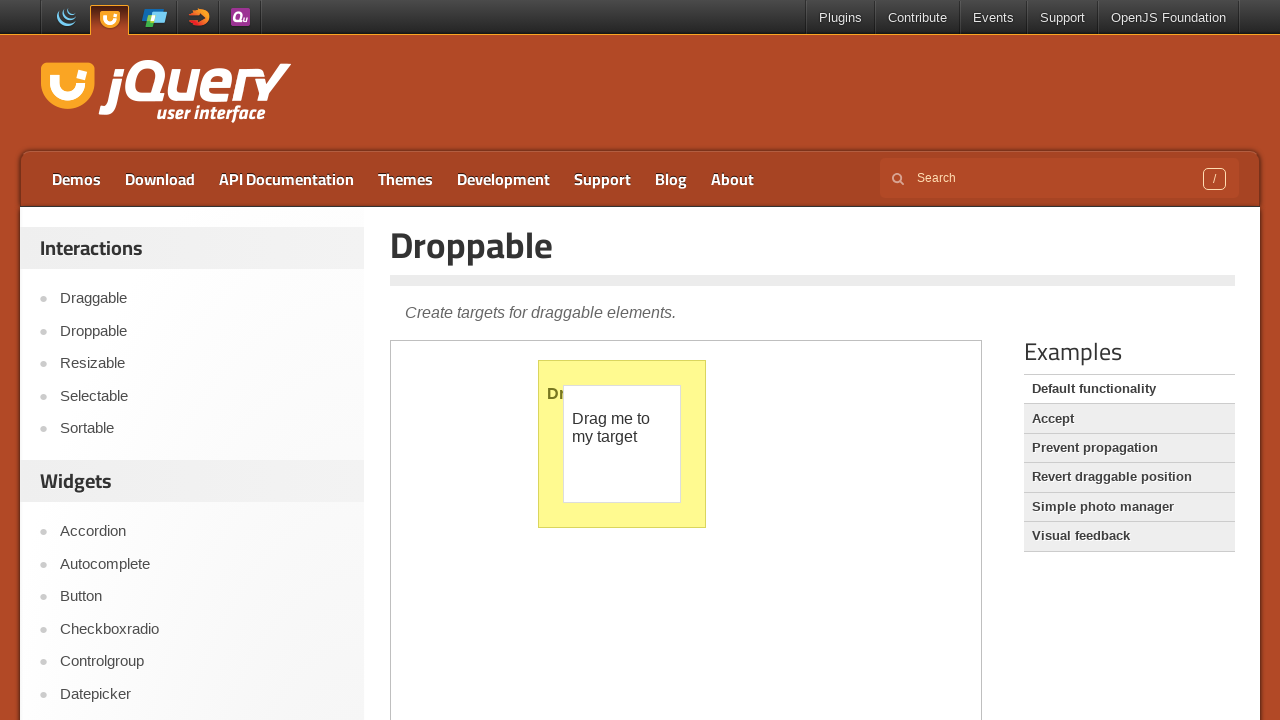